Tests package tracking functionality by entering a tracking number and submitting the search form

Starting URL: https://intime.check-track.com/ua/

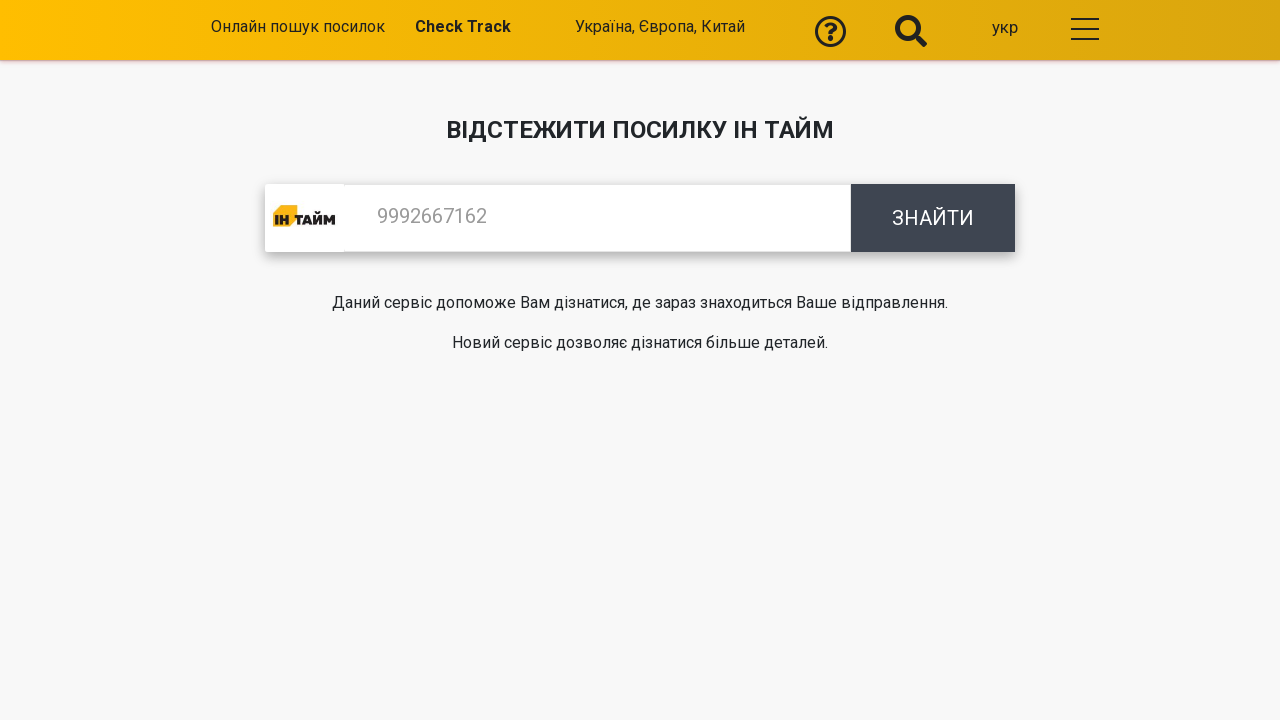

Filled tracking number field with '1234567890123456' on #search
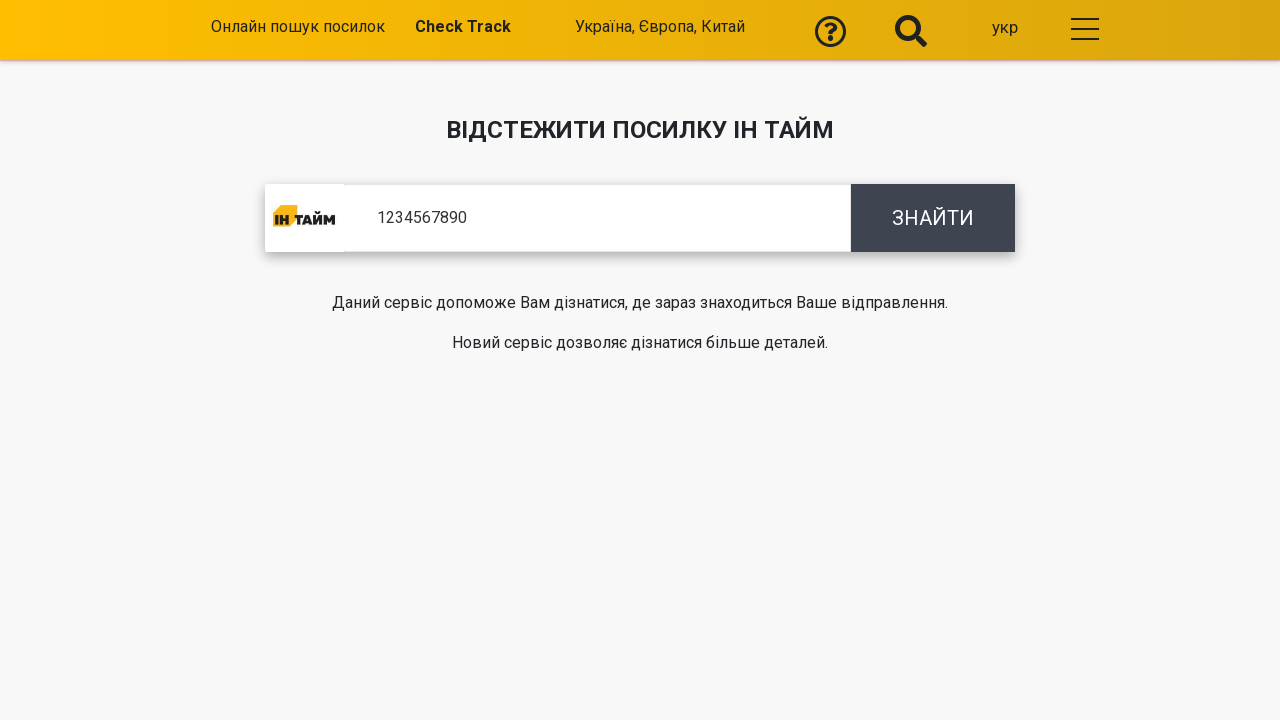

Clicked search button to submit tracking form at (933, 218) on .btn-search.text-uppercase
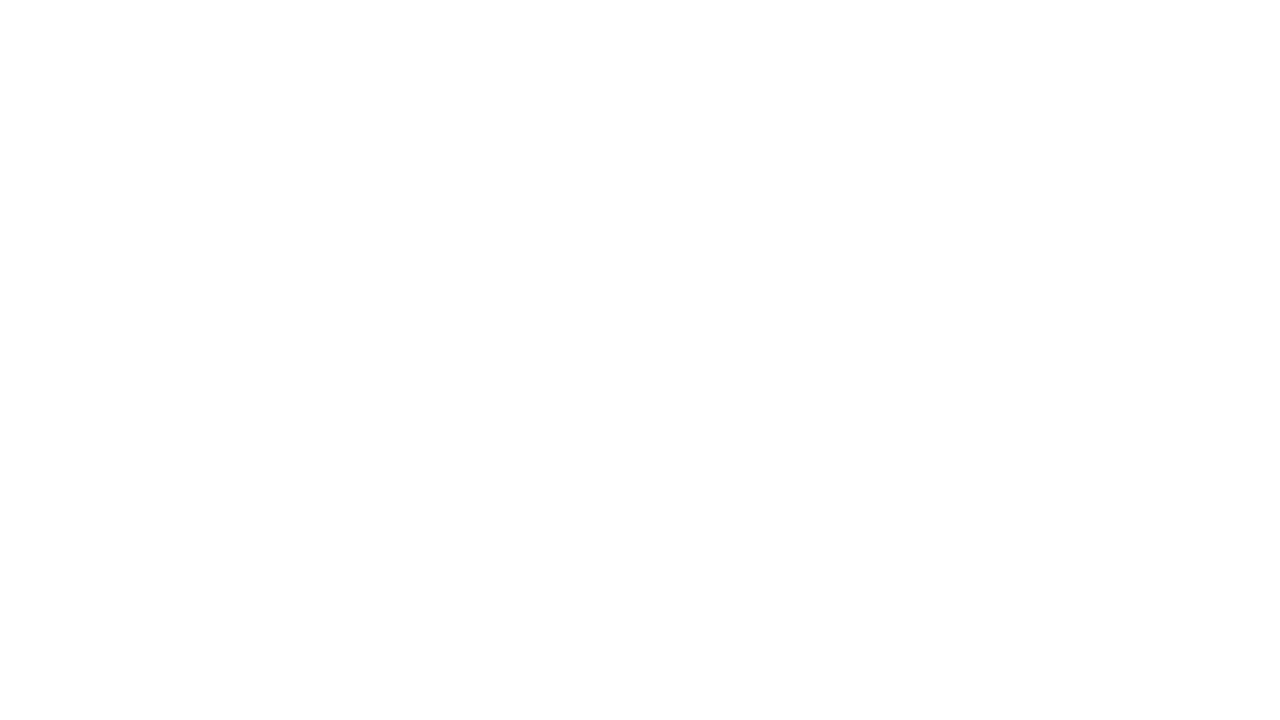

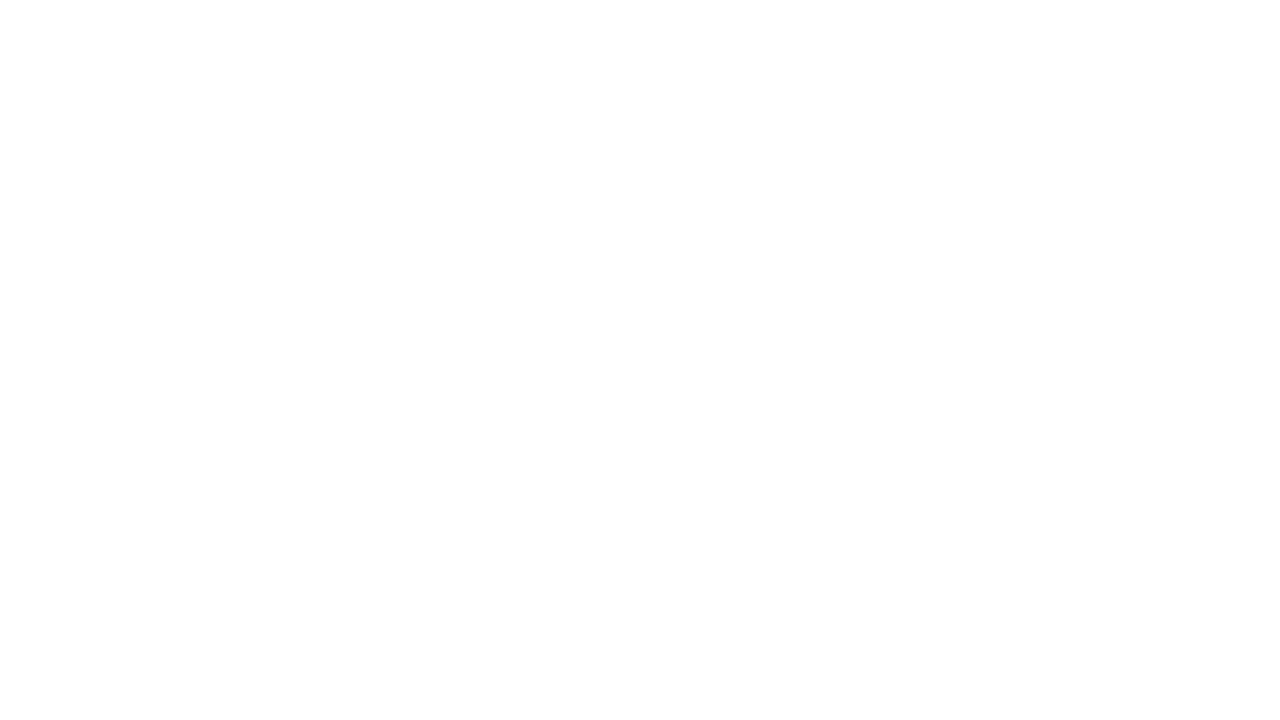